Tests login error handling by submitting invalid credentials and verifying that an error message is displayed

Starting URL: https://www.saucedemo.com/

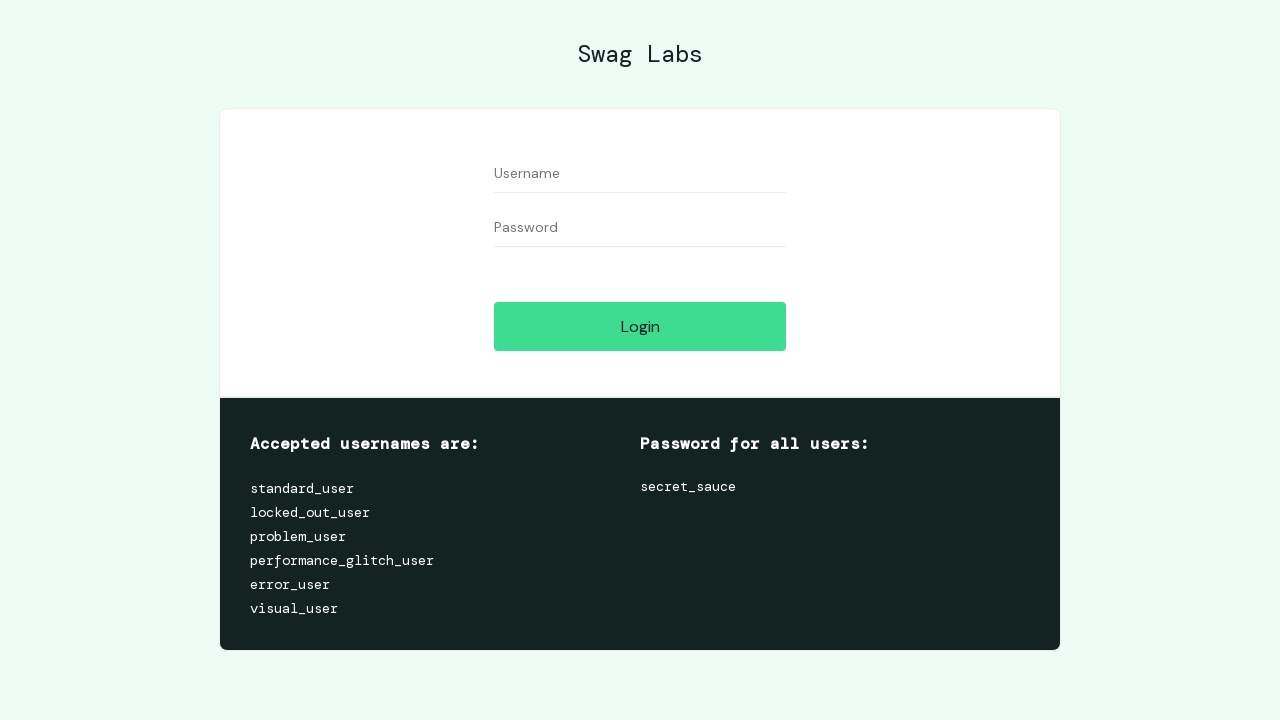

Filled username field with incorrect username 'standard_use' on input#user-name
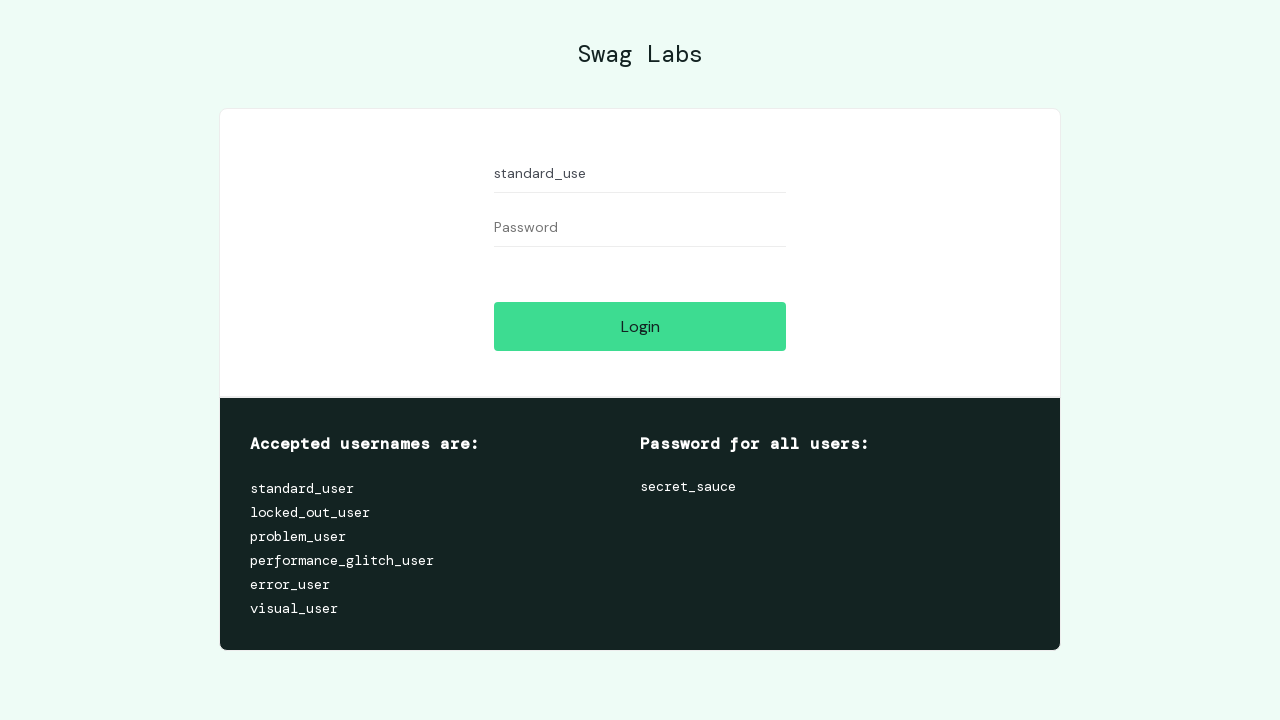

Filled password field with 'secret_sauce' on input#password
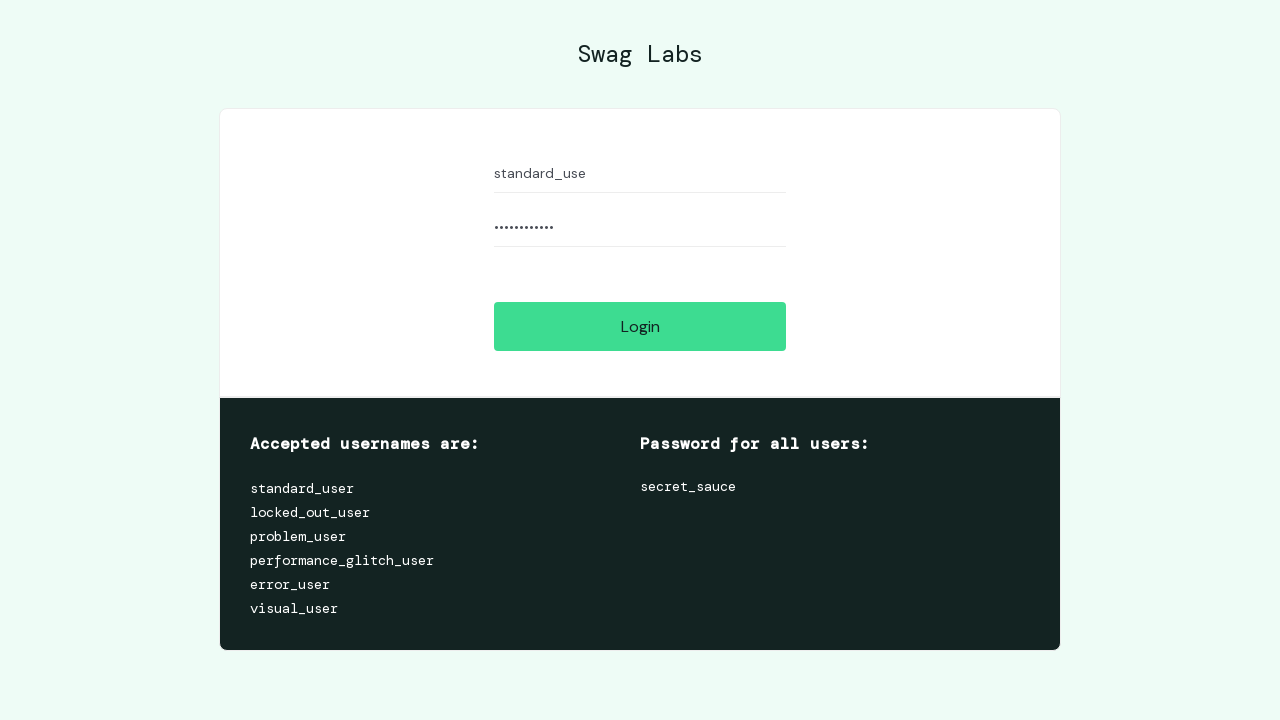

Clicked login button to submit invalid credentials at (640, 326) on input#login-button
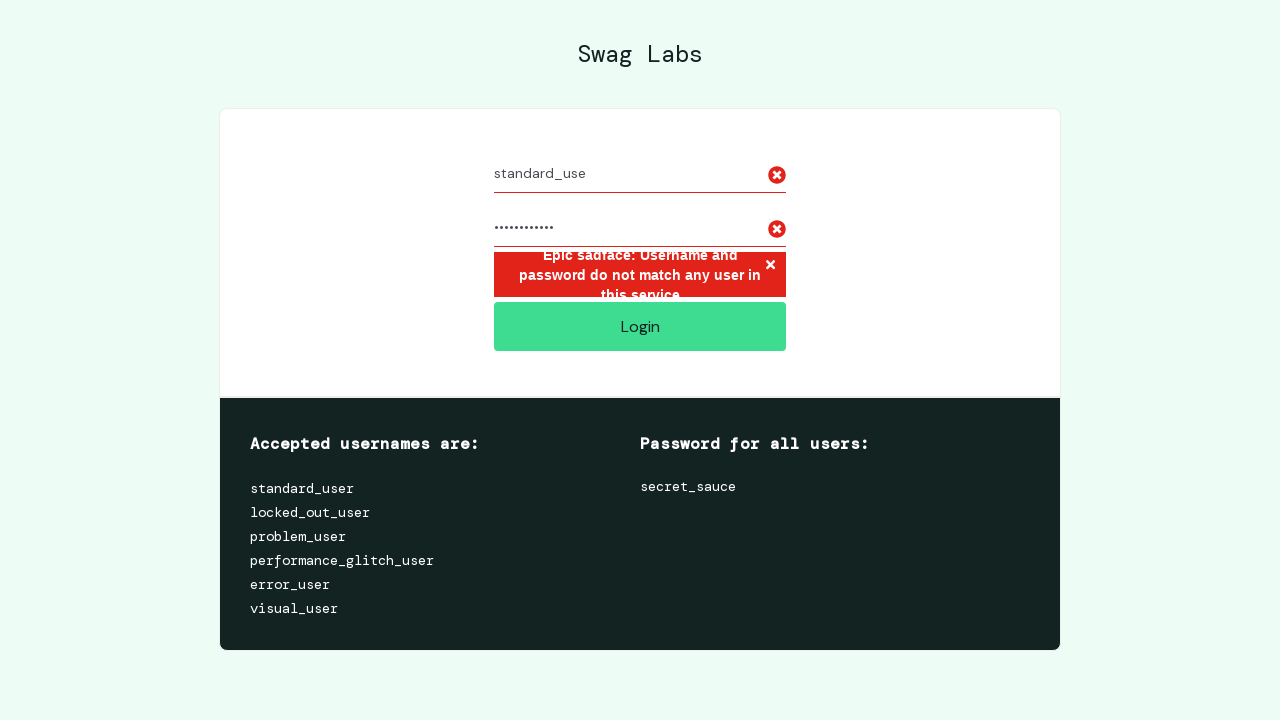

Error message appeared on login page
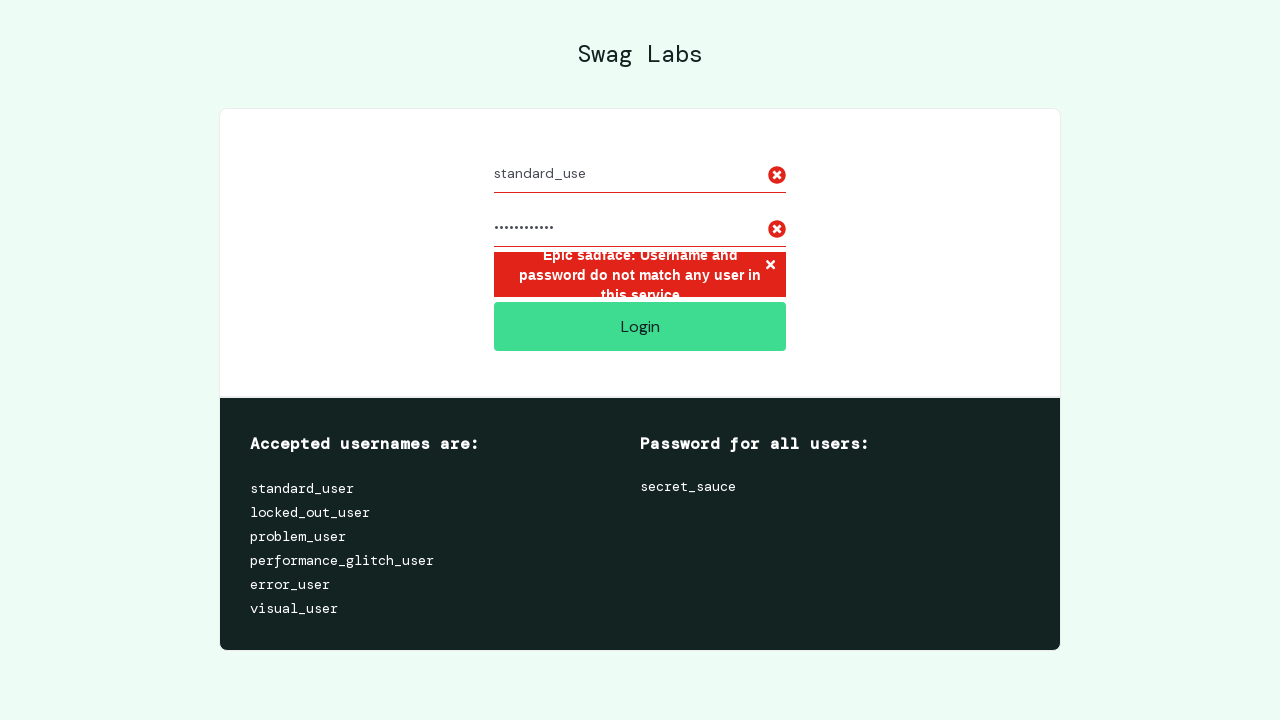

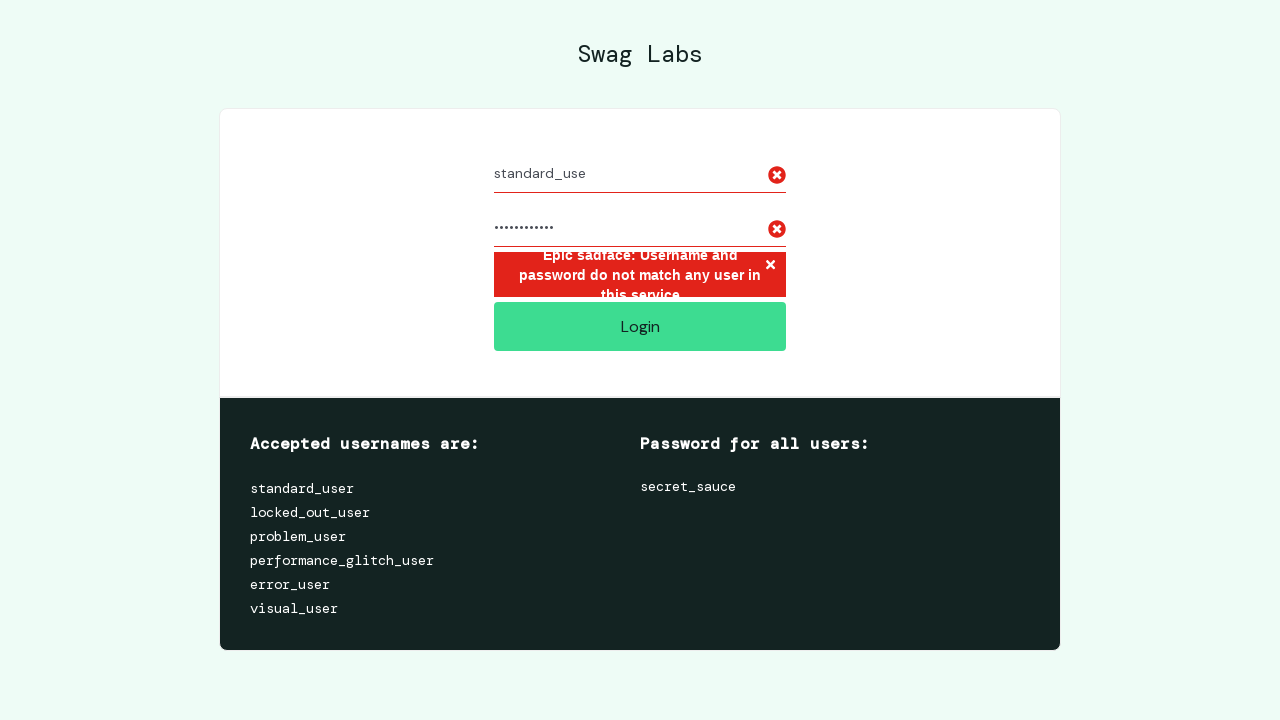